Tests multiple window handling by navigating to the Multiple Windows page, clicking links that open new windows, switching between windows, and verifying content in each window.

Starting URL: http://the-internet.herokuapp.com/

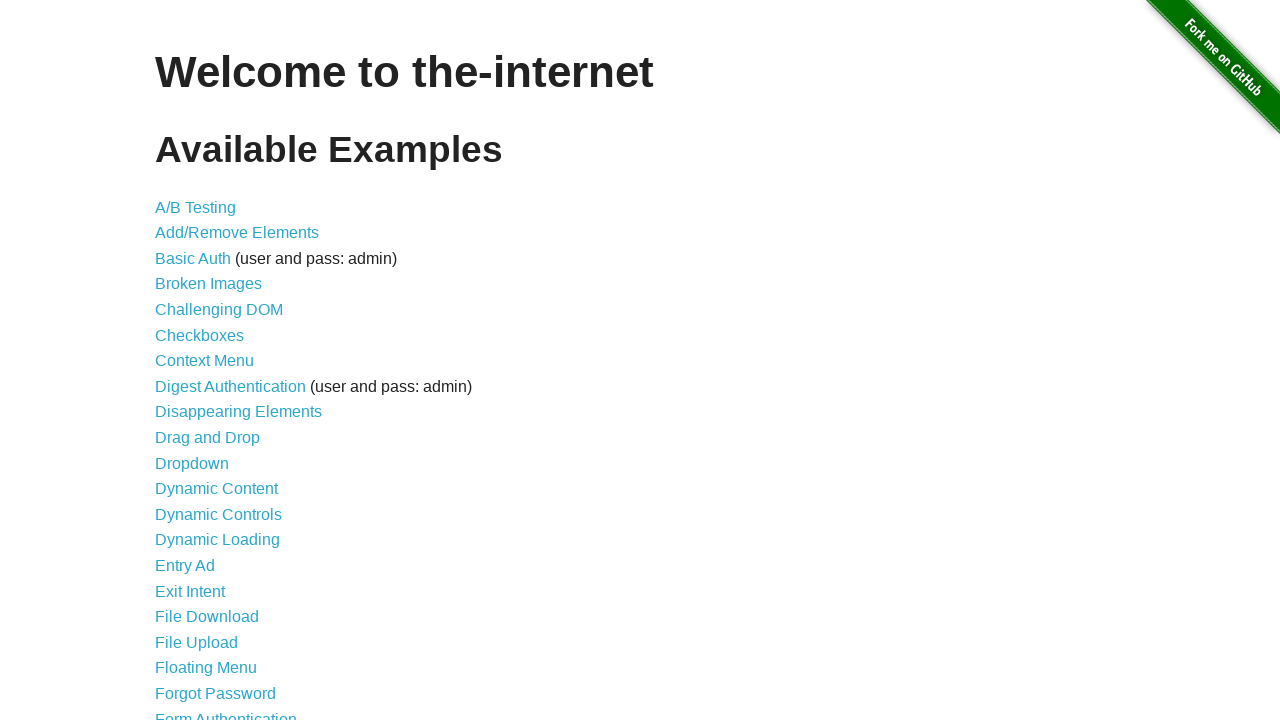

Clicked on 'Multiple Windows' link at (218, 369) on a:has-text('Multiple Windows')
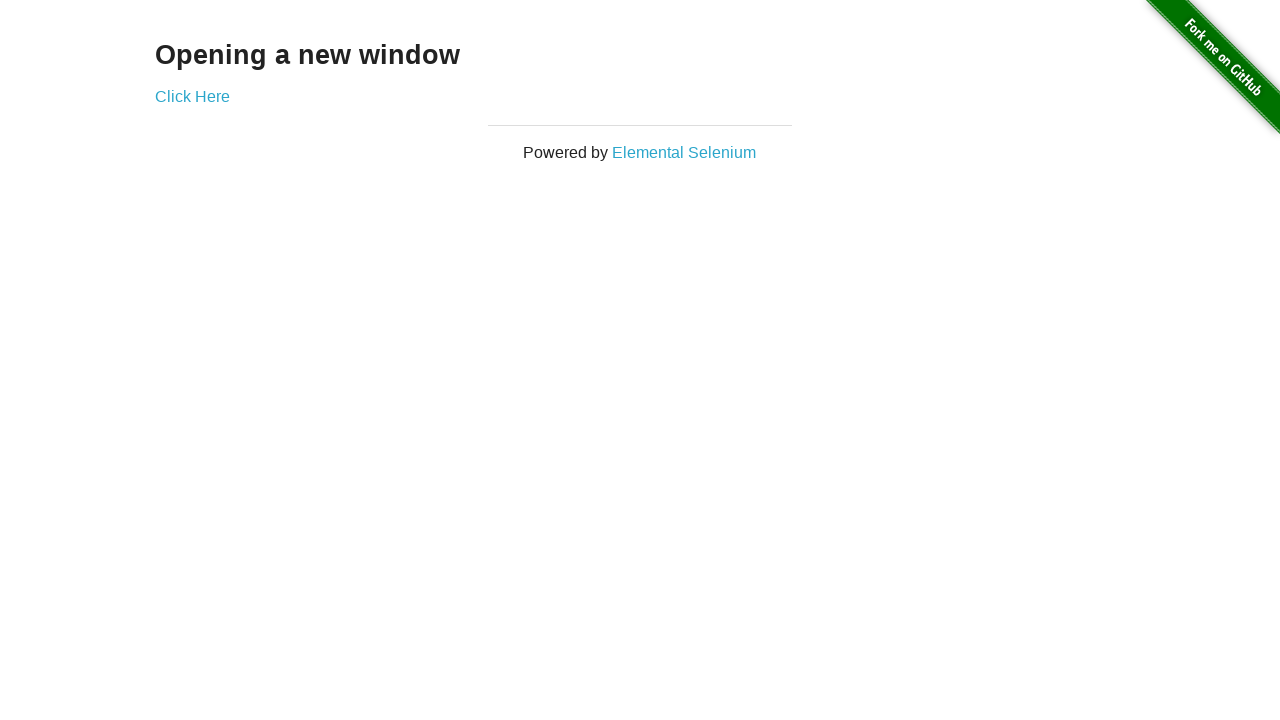

Clicked 'Click Here' link to open new window at (192, 96) on a:has-text('Click Here')
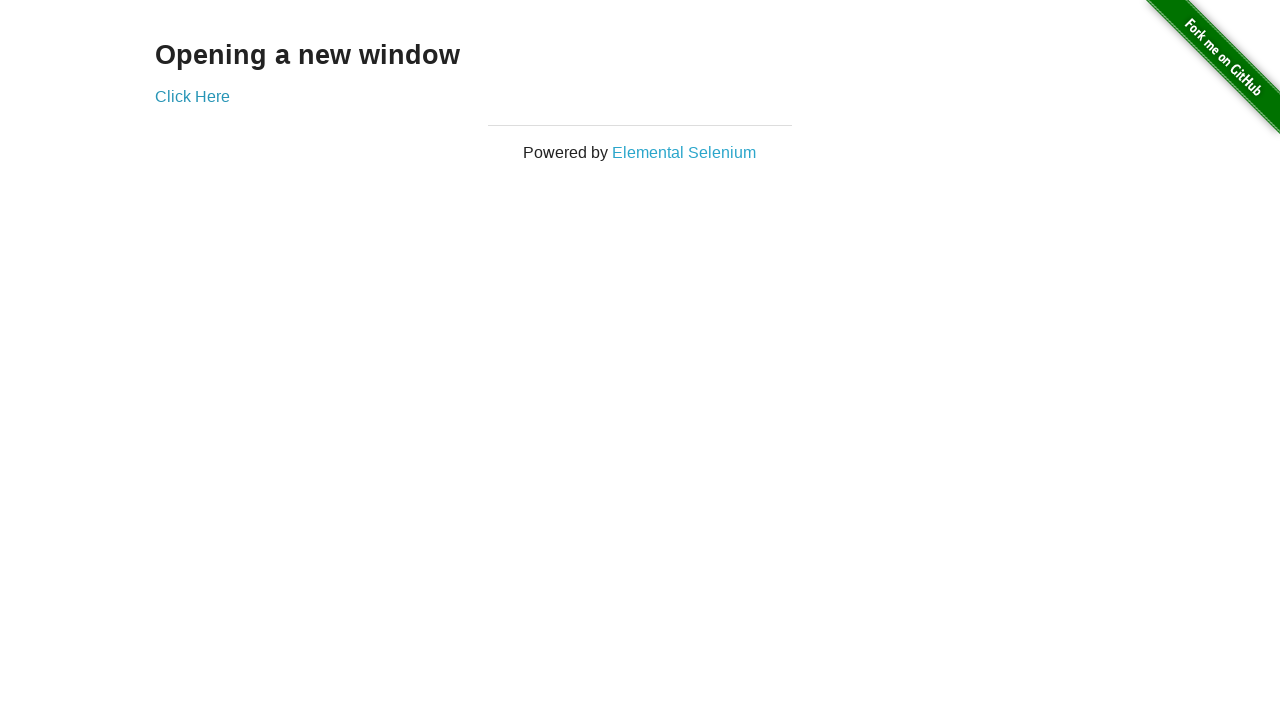

Captured new child window/page
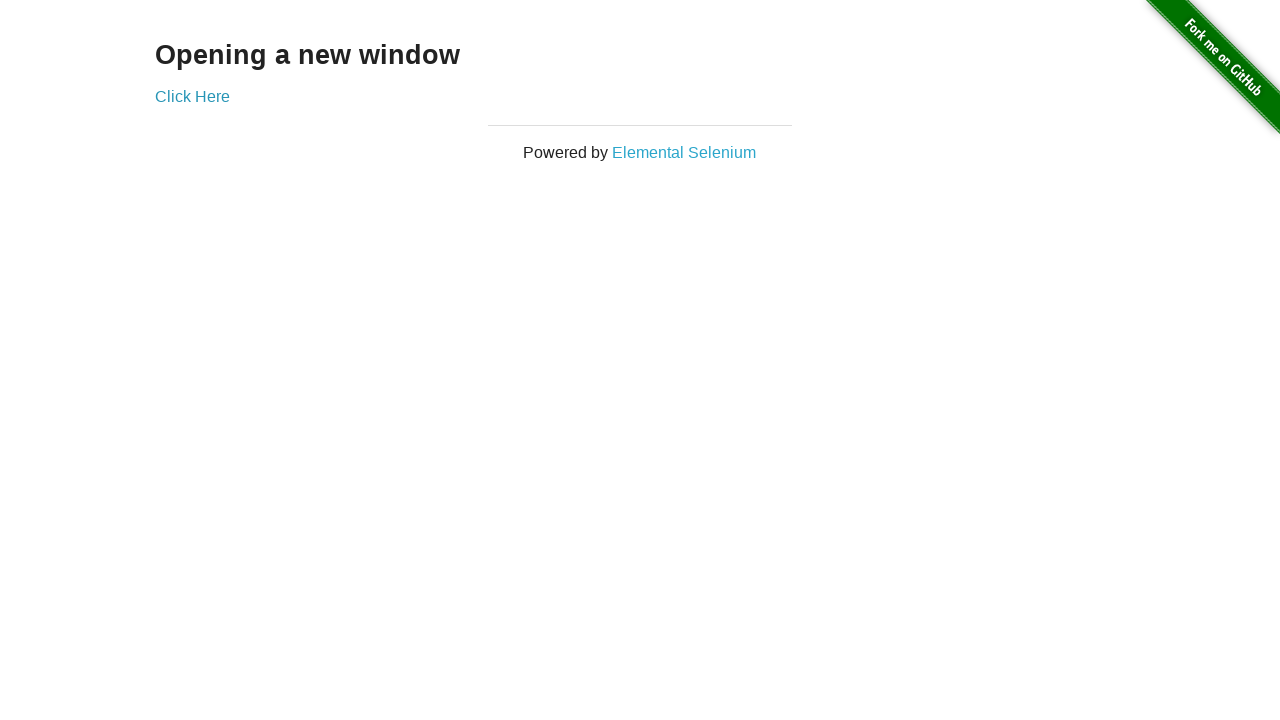

Child window finished loading
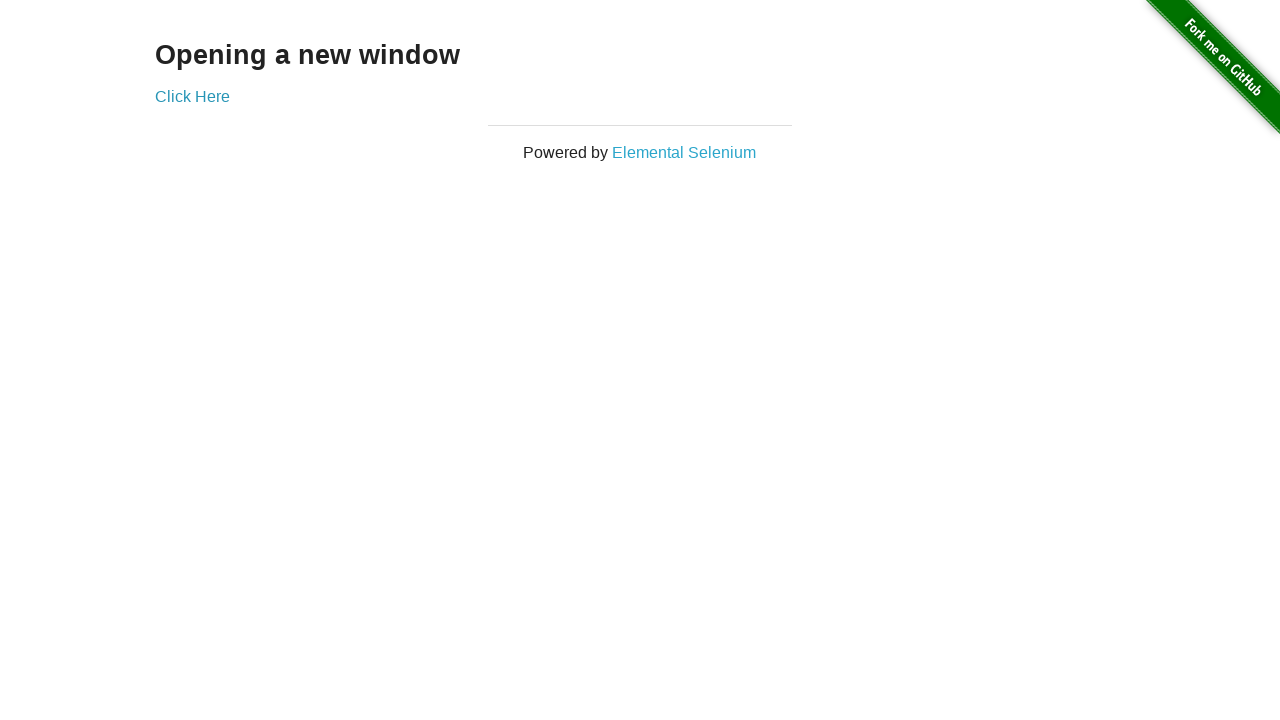

Verified 'New Window' heading appeared in child window
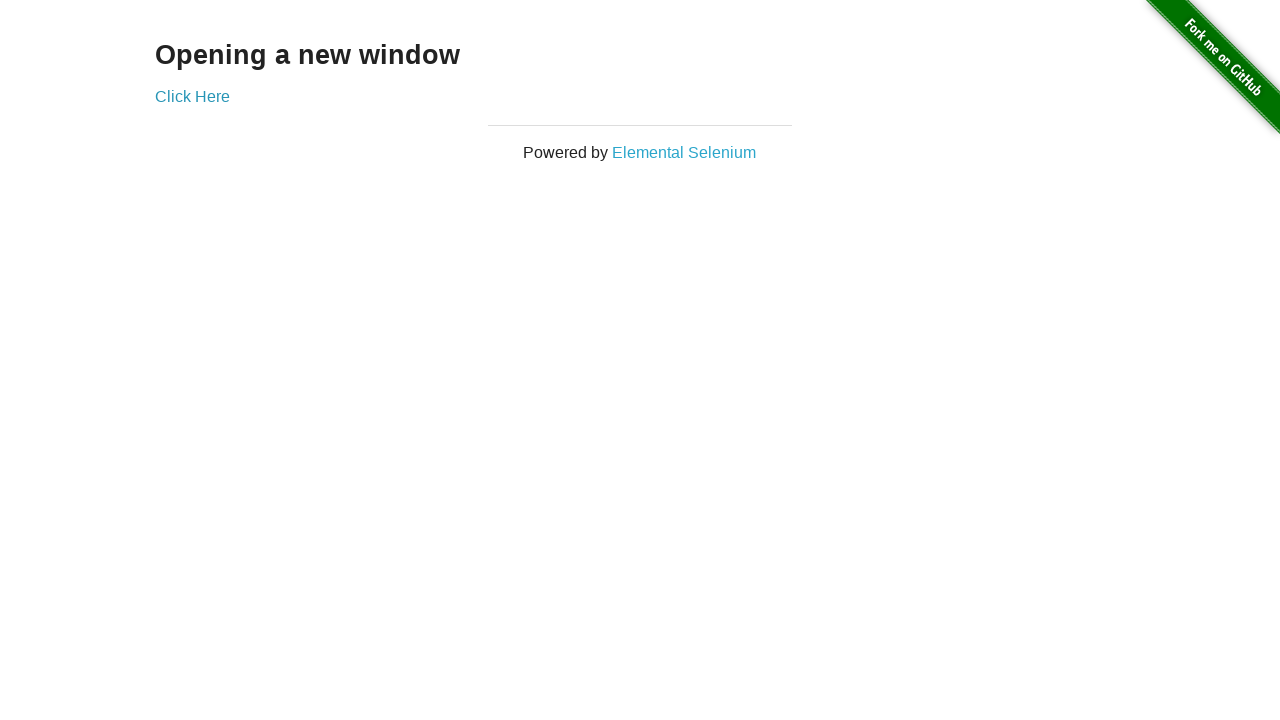

Retrieved heading text from child window: 'New Window'
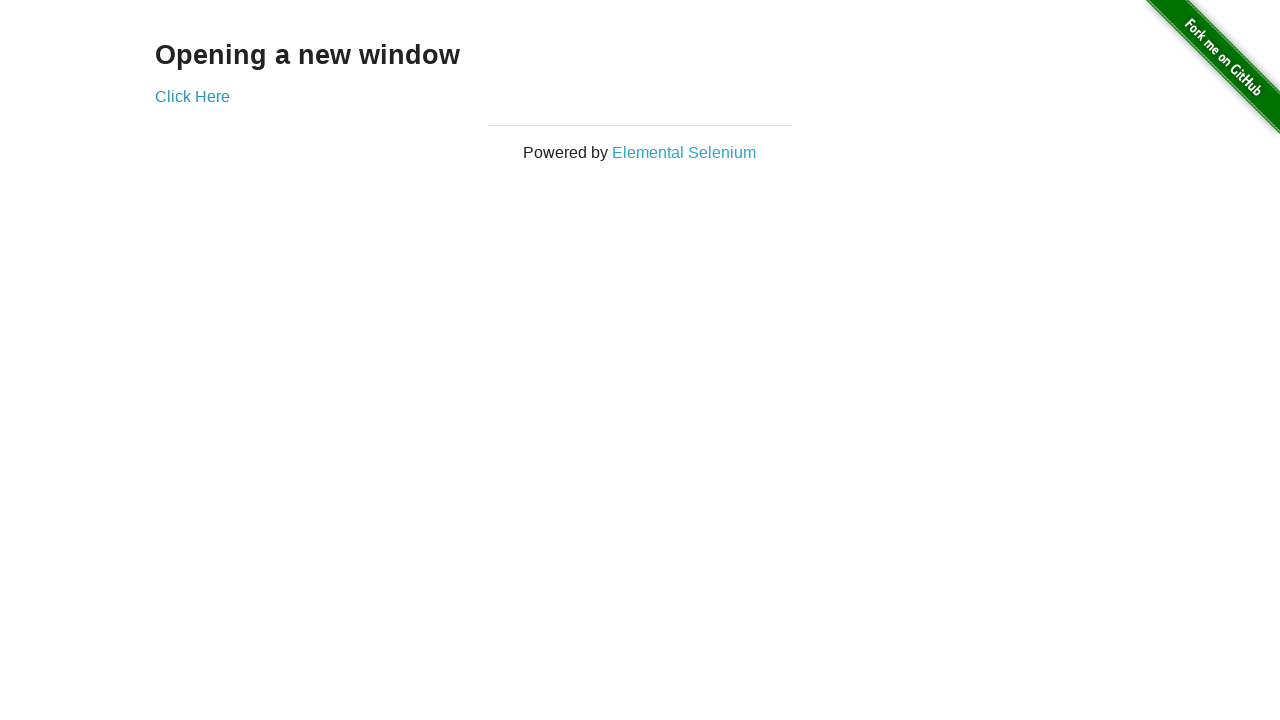

Switched focus back to original page
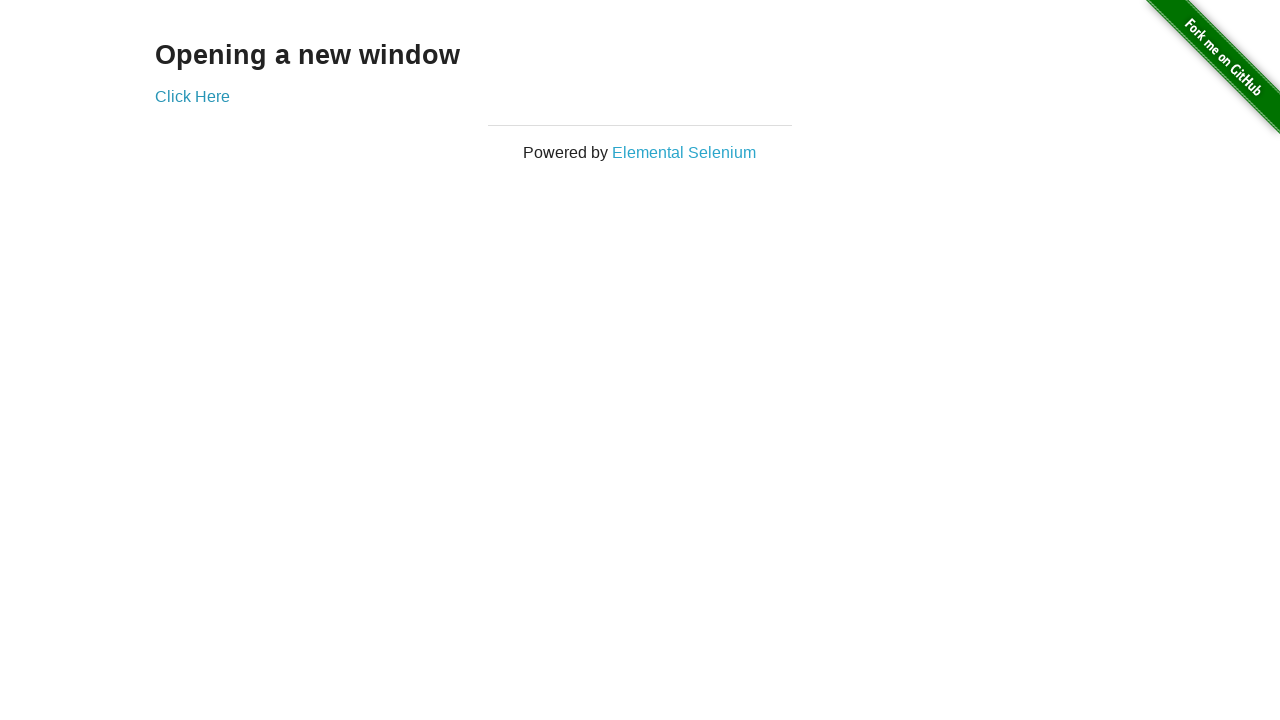

Verified 'Opening a new window' heading in original page
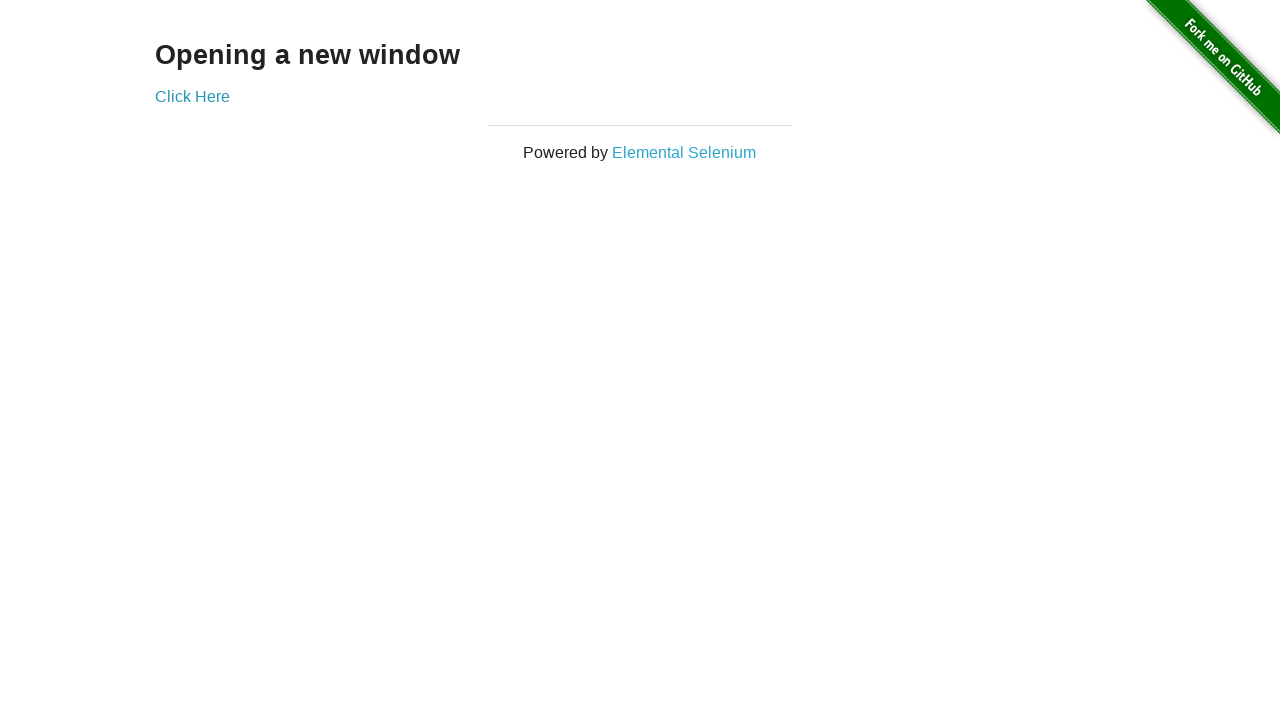

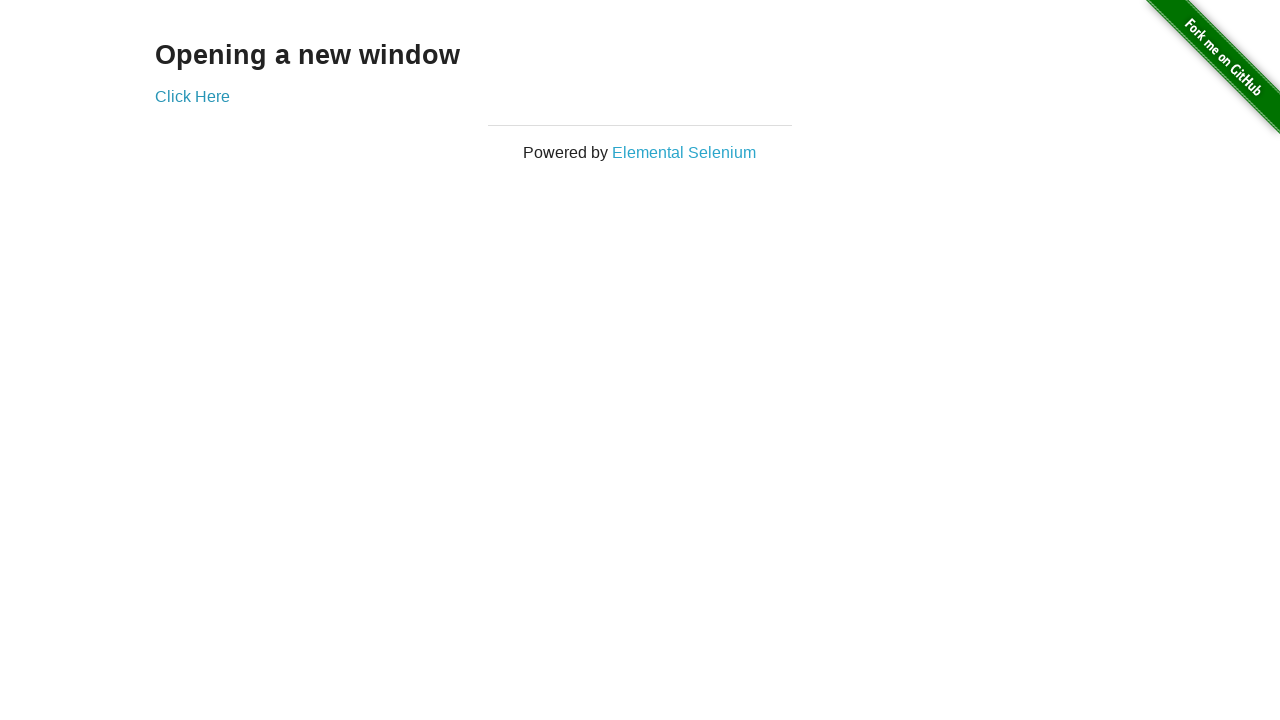